Tests navigation and window switching on a WordPress blog by clicking menu items and switching between browser windows

Starting URL: https://joseferjuan.wordpress.com/

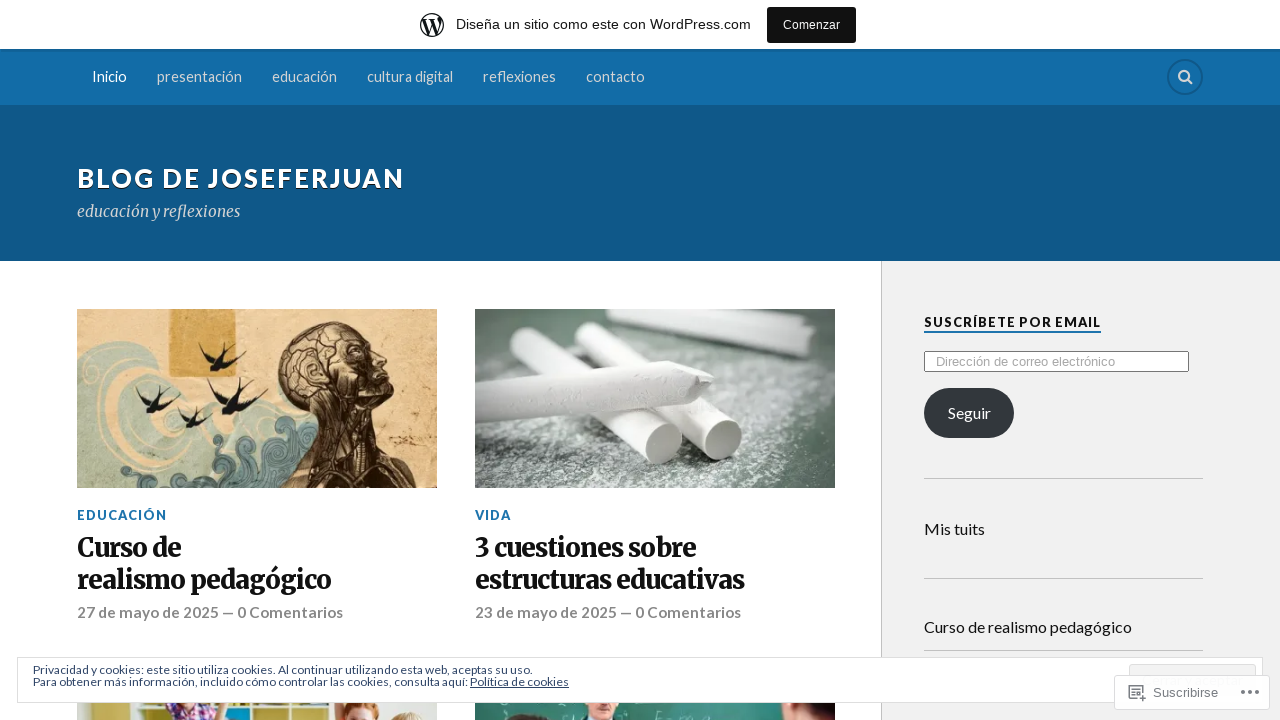

Located footer element on WordPress blog
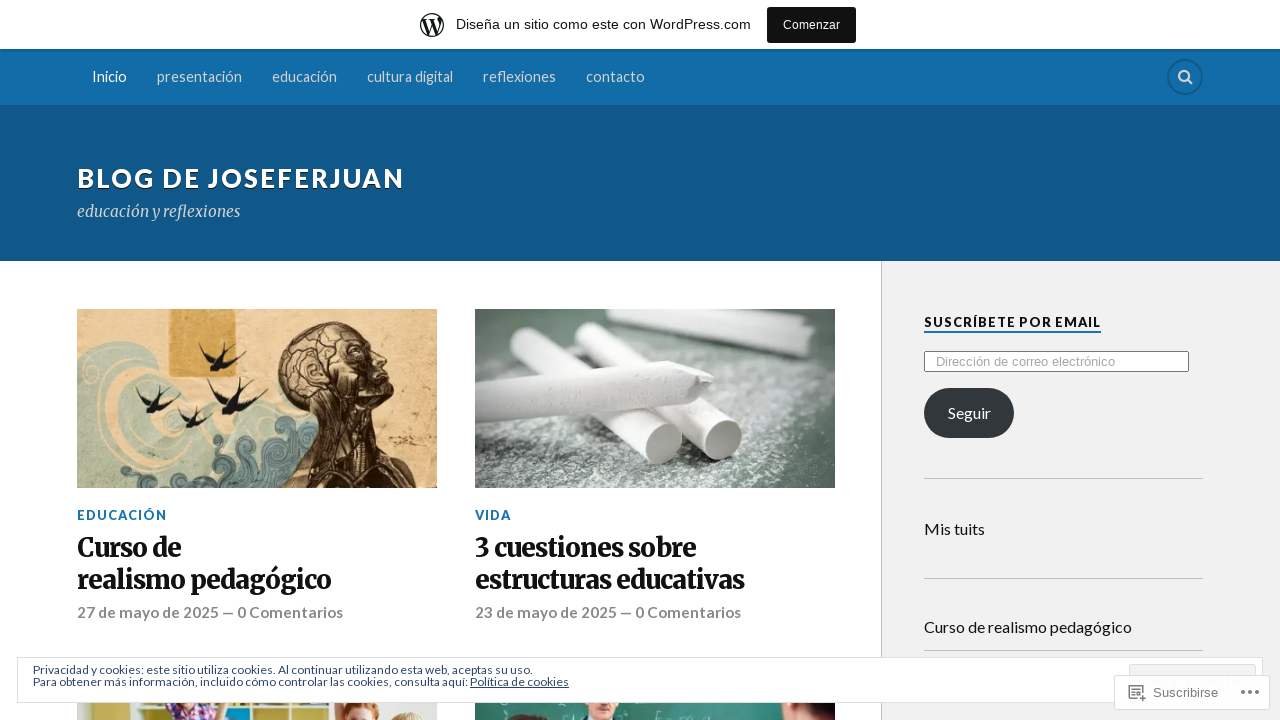

Located header element on WordPress blog
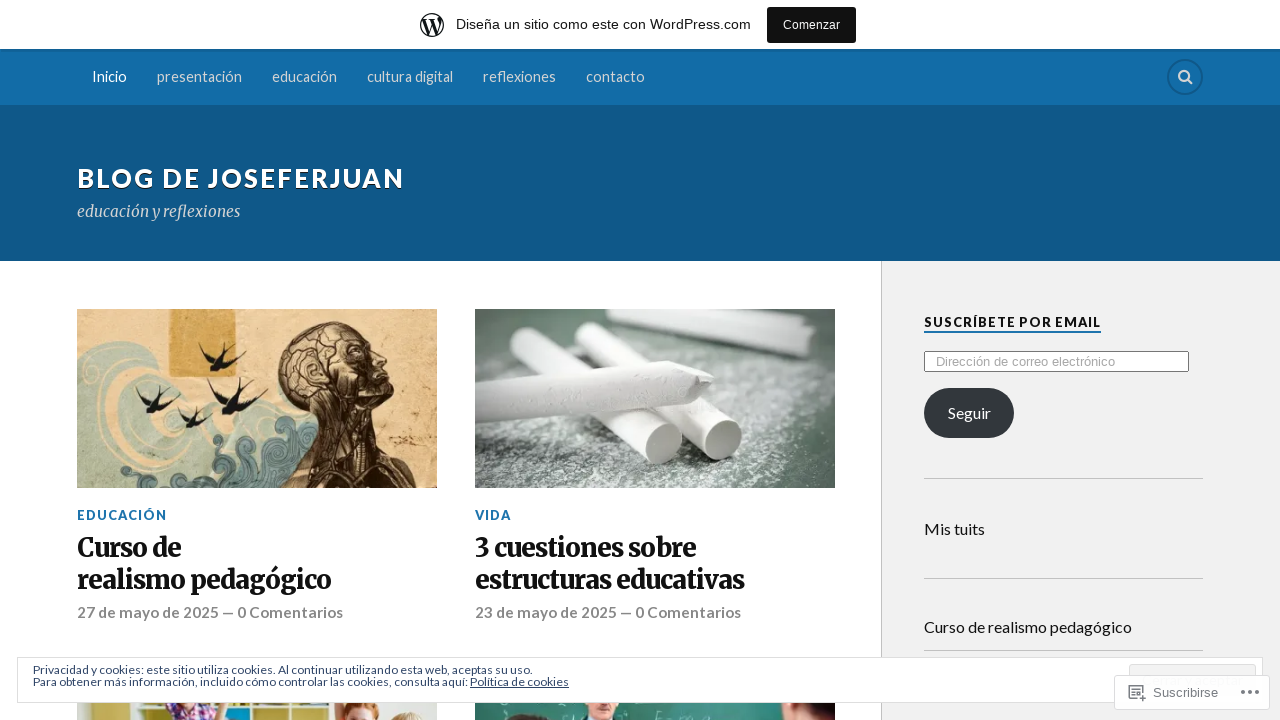

Scrolled to footer element
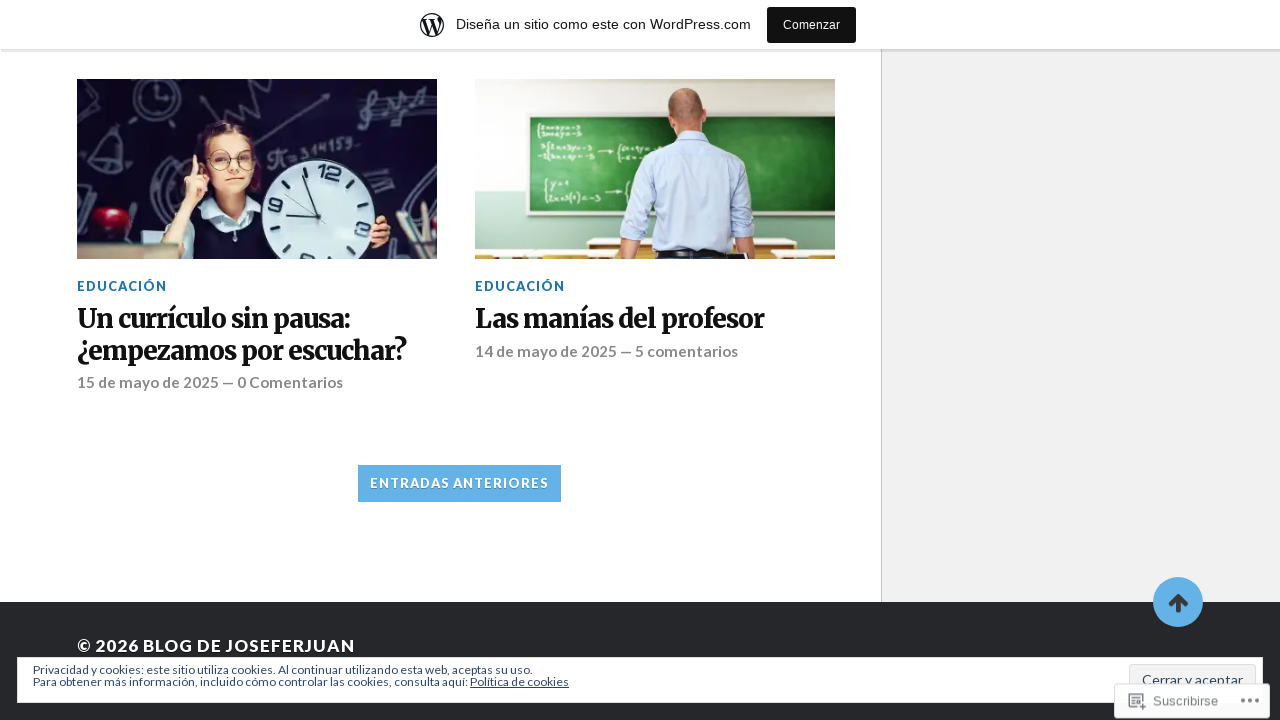

Scrolled to header element
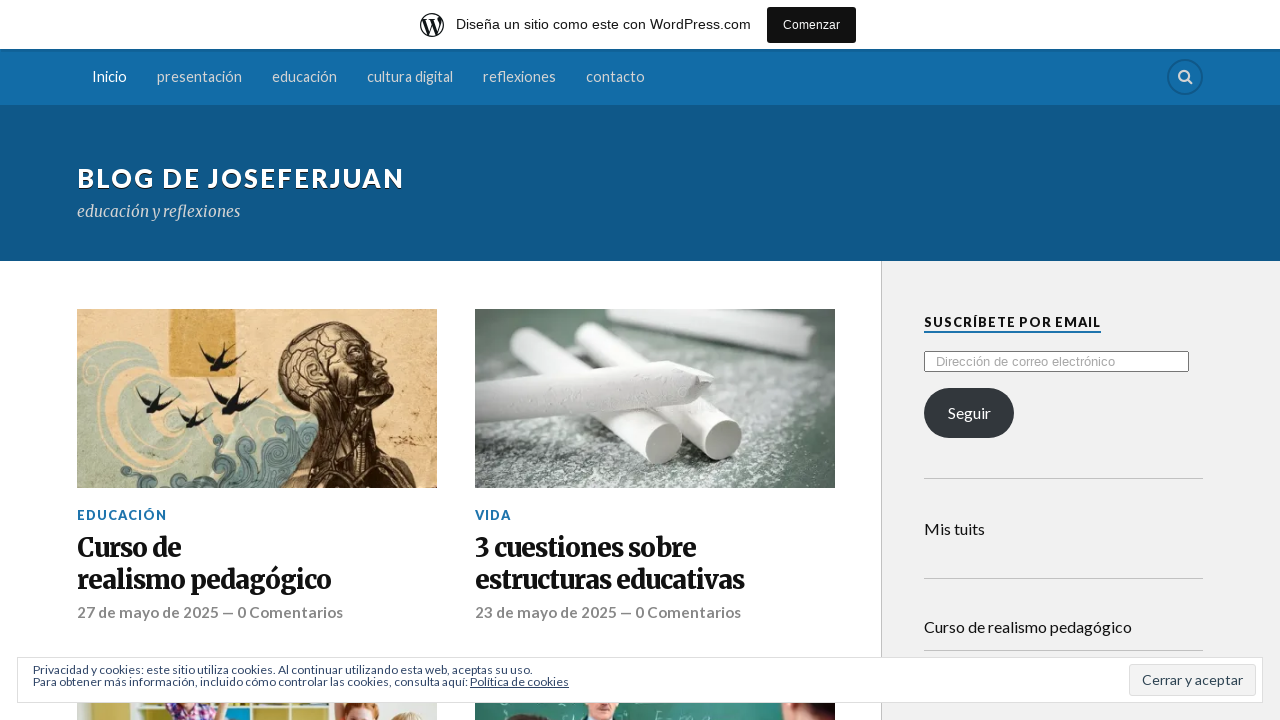

Clicked on Presentation menu item at (199, 77) on #menu-item-2625
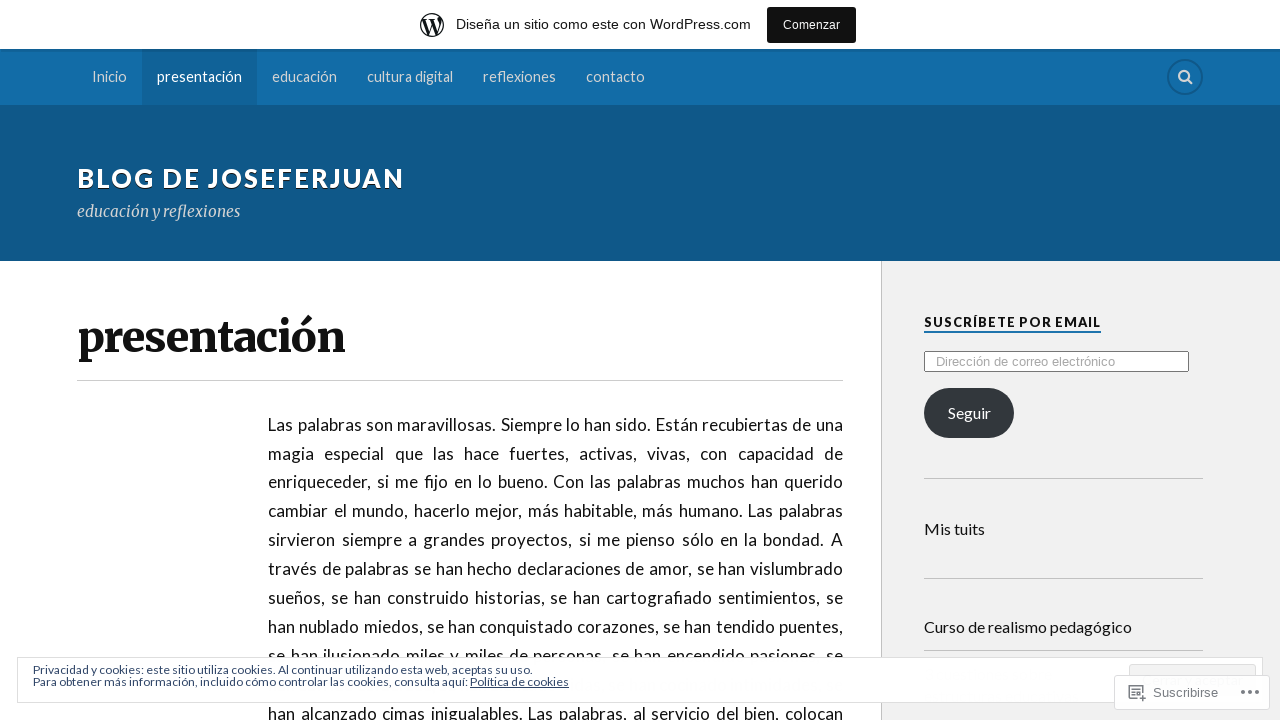

Clicked on Reflexiones menu item at (519, 77) on #menu-item-4970
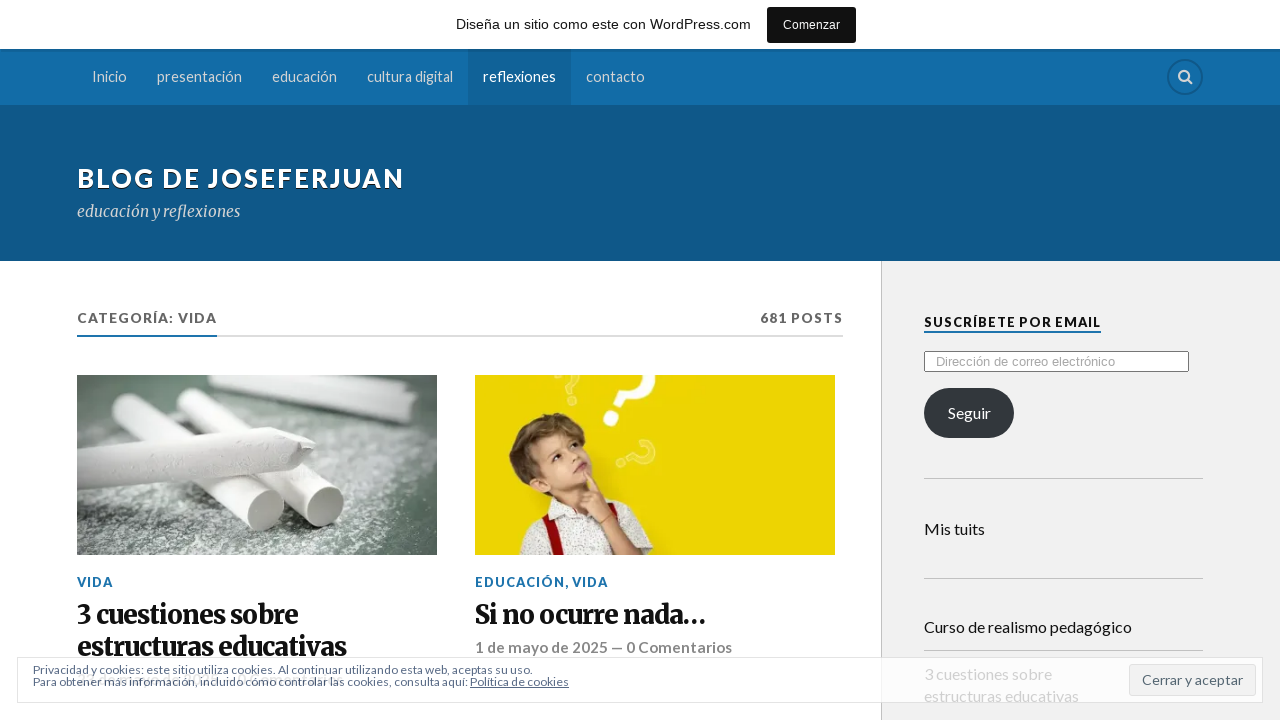

Retrieved all open browser windows/tabs from context
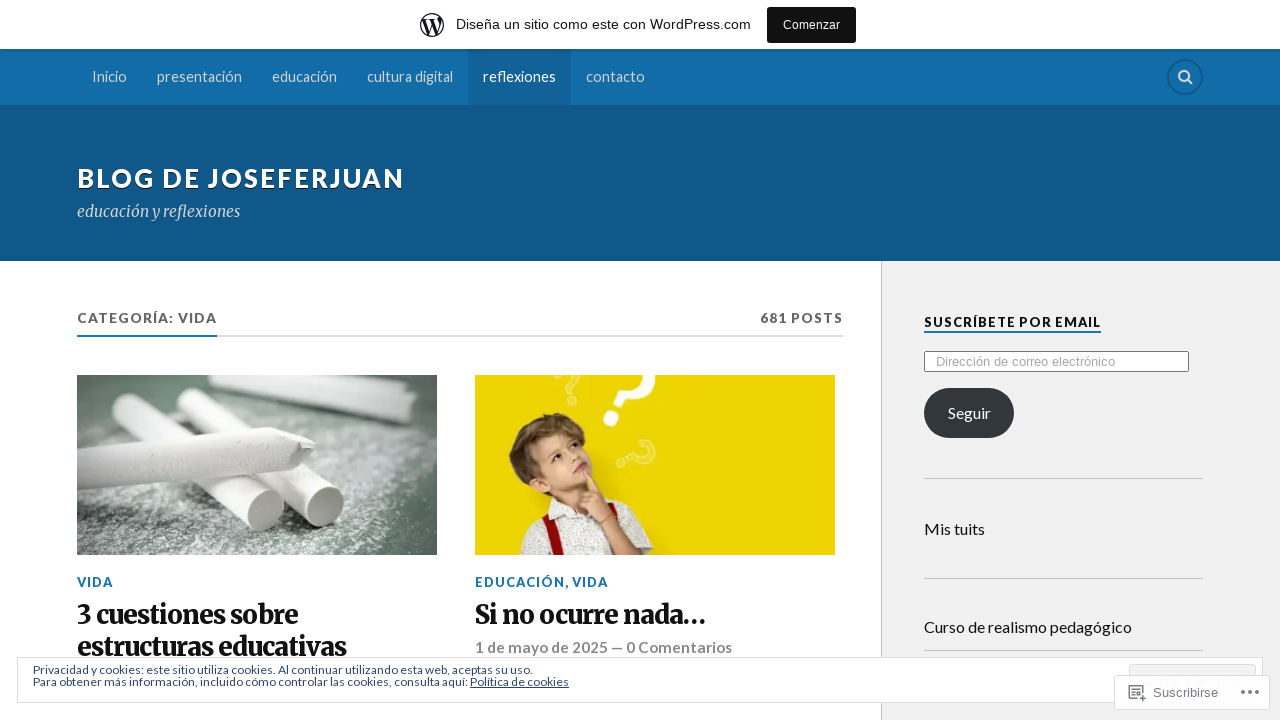

Brought a browser window to front
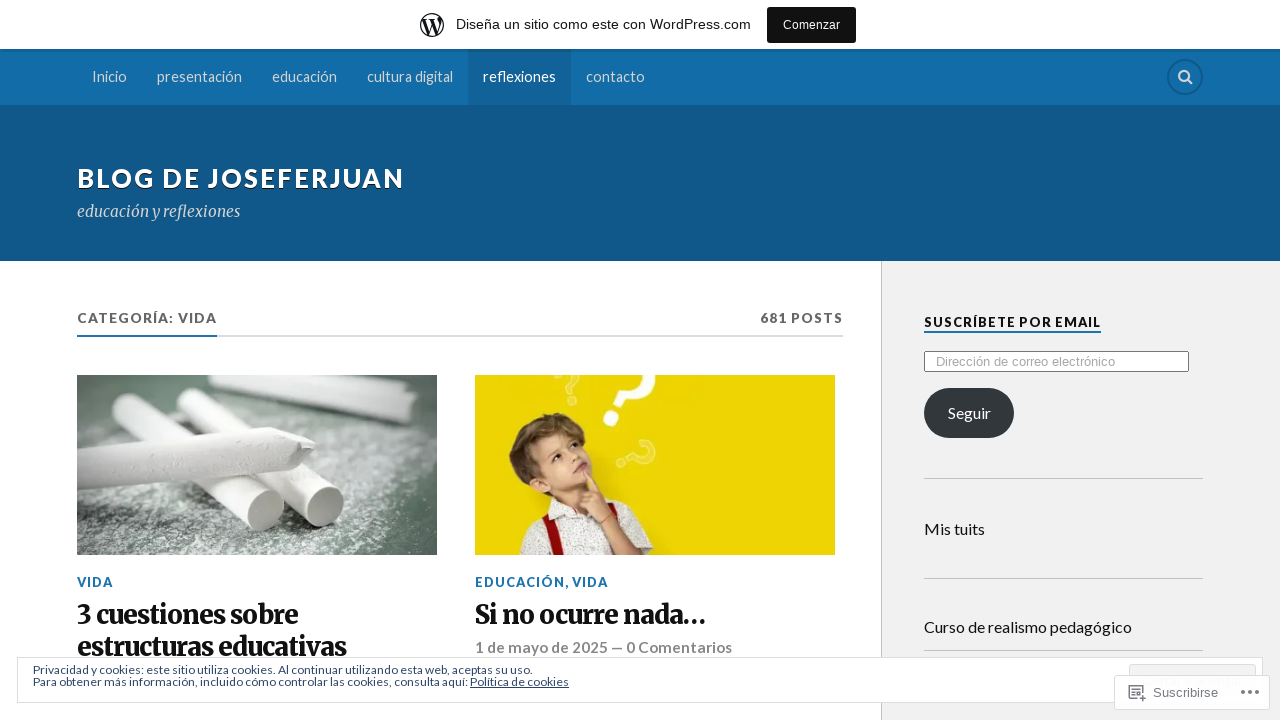

Waited 1 second for window to display
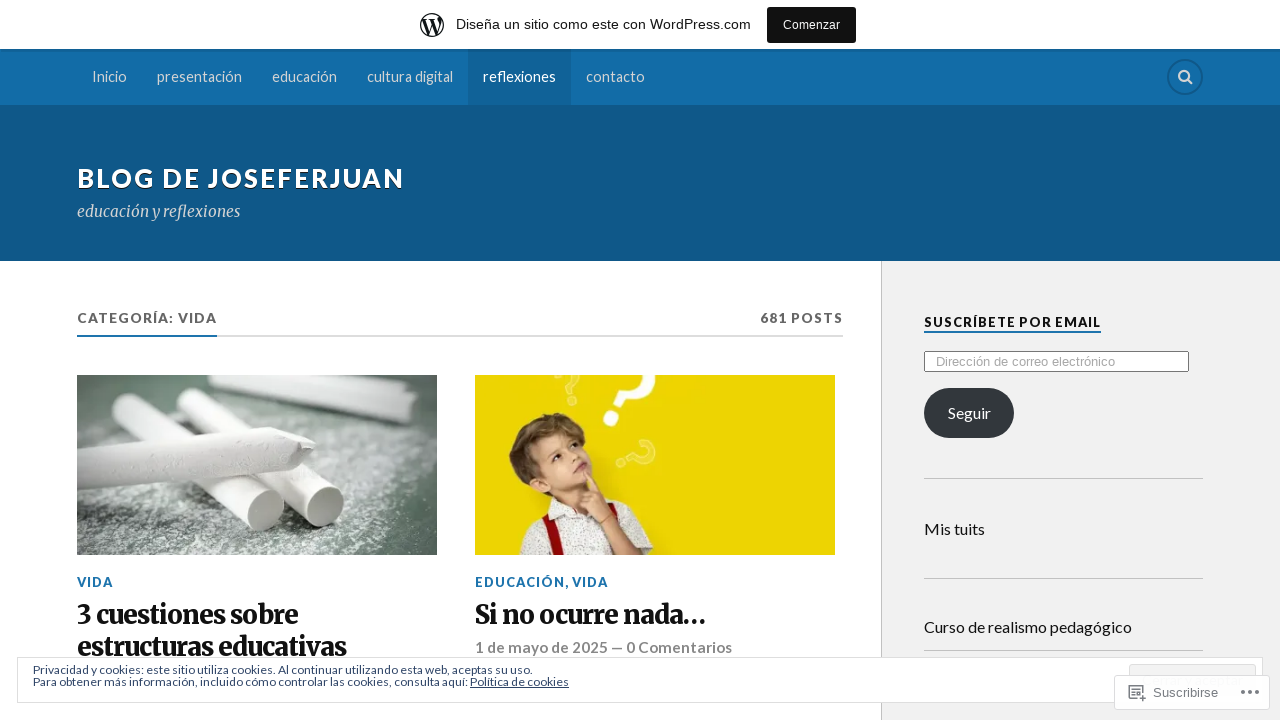

Switched back to original browser window
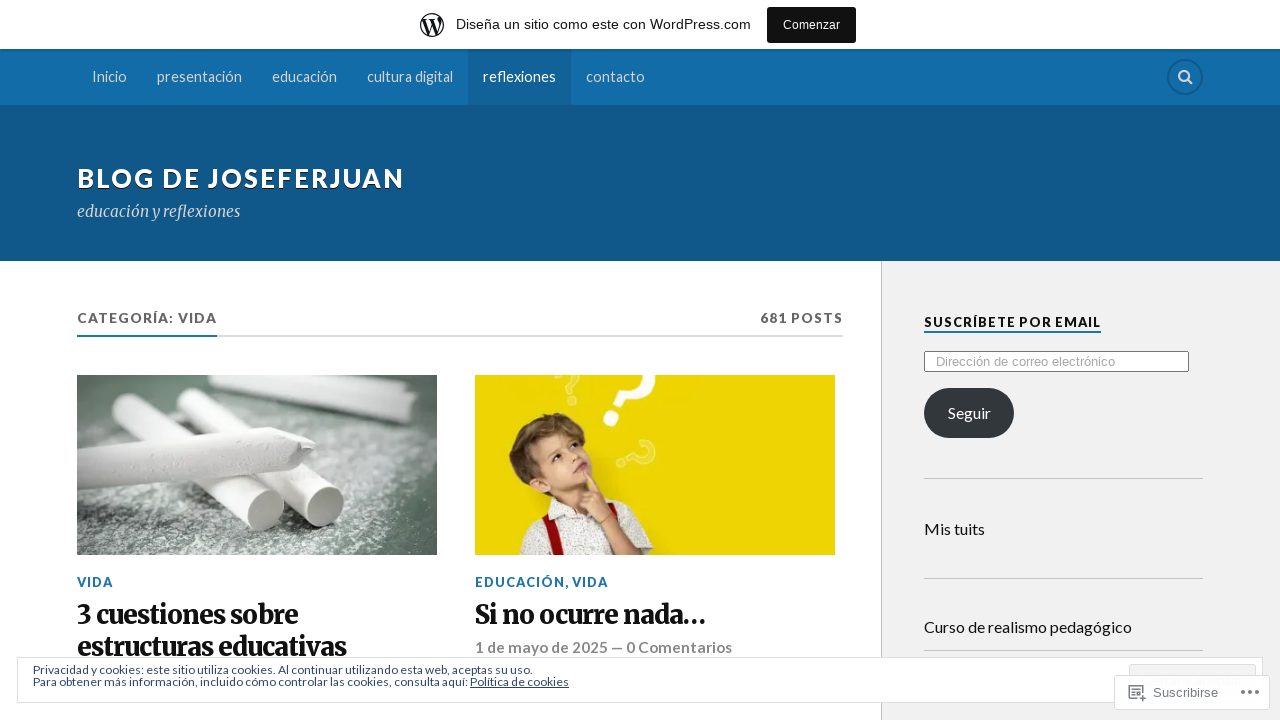

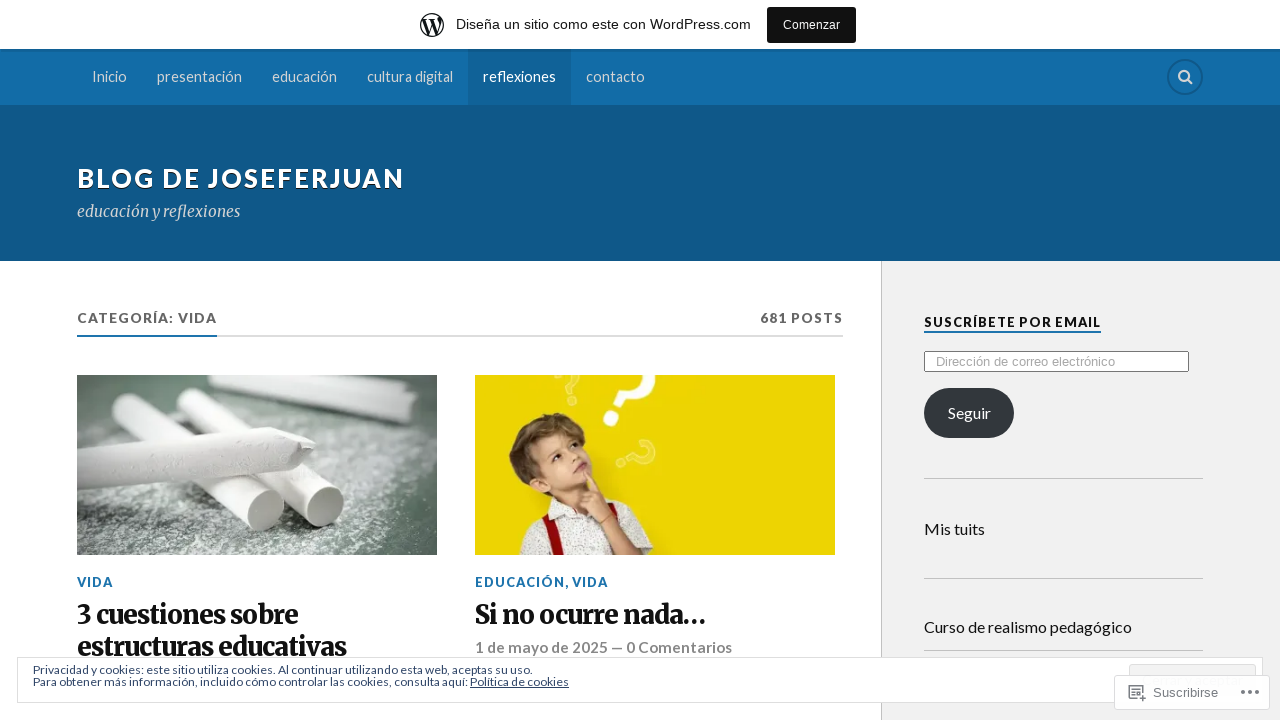